Selects options from both single and multi-select dropdown menus

Starting URL: https://demoqa.com/select-menu

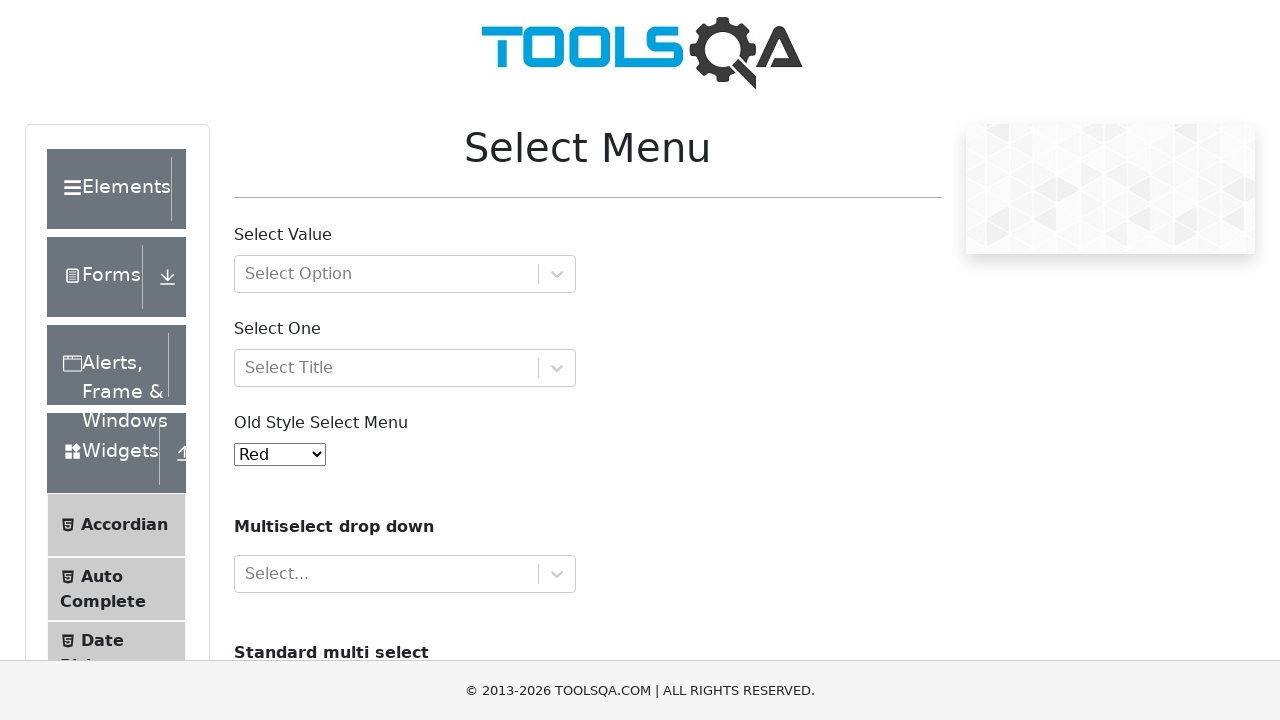

Navigated to select menu demo page
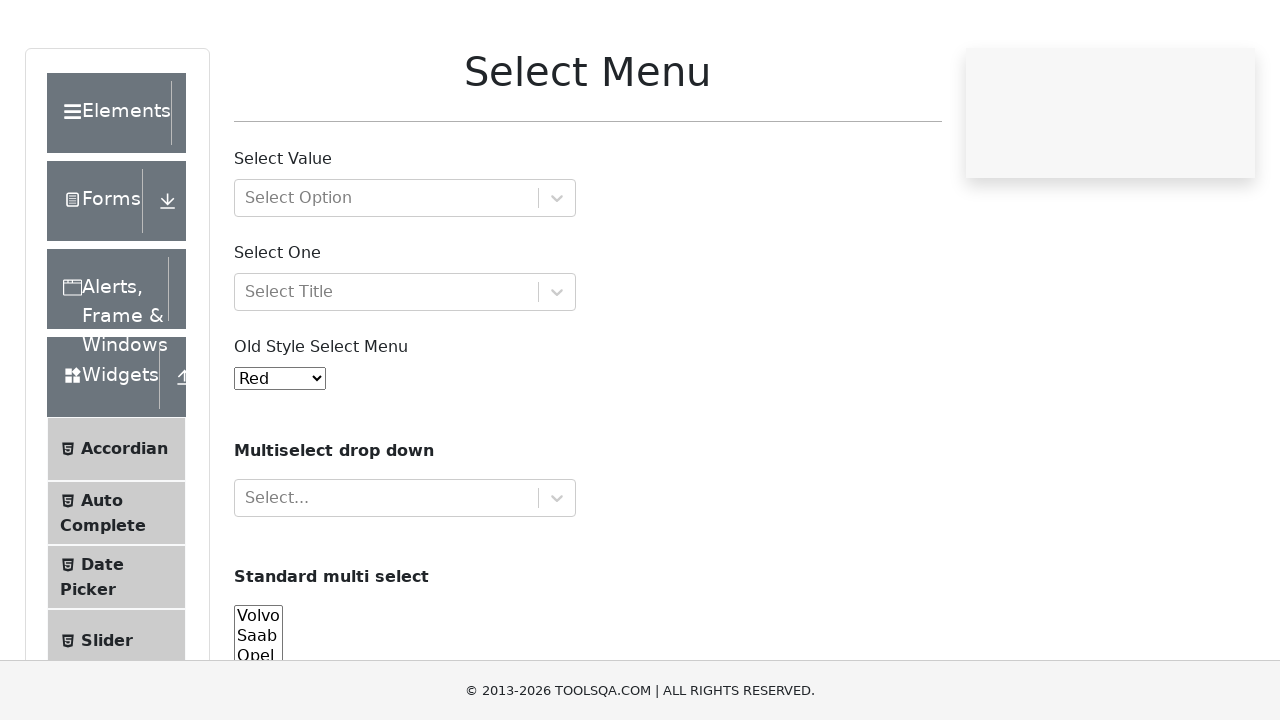

Selected option '4' from single-select dropdown on #oldSelectMenu
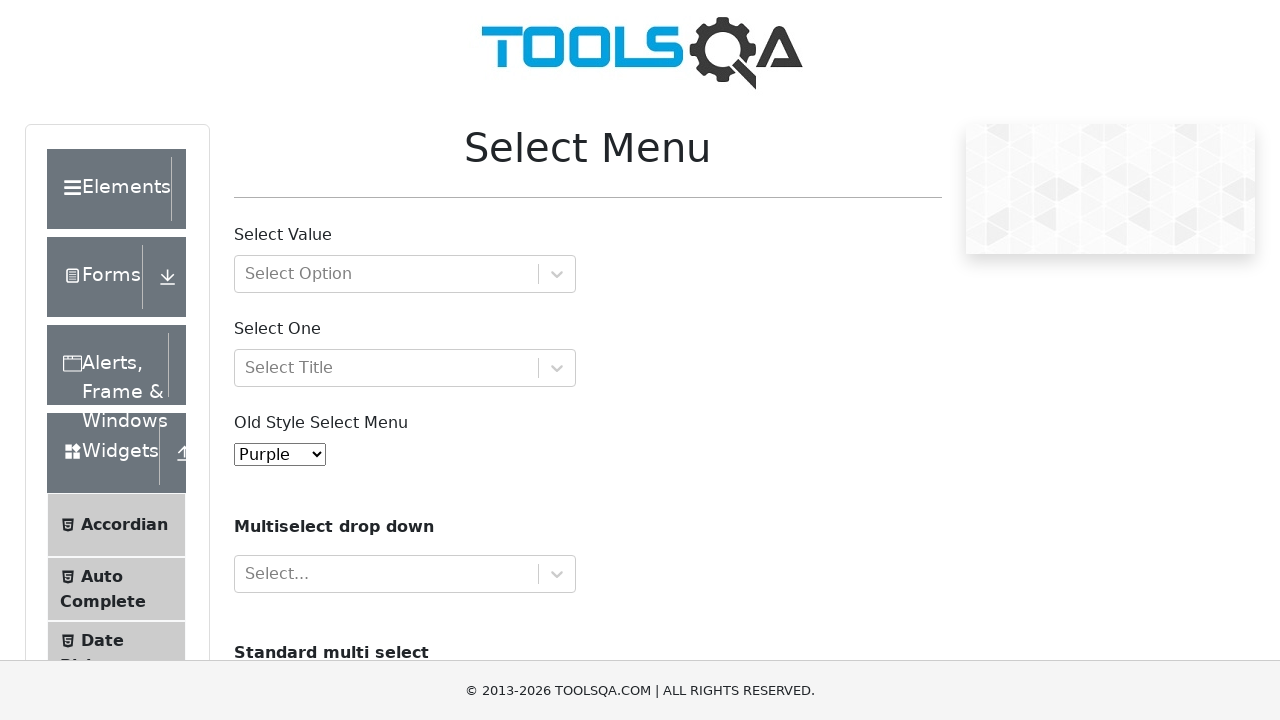

Selected options 'saab' and 'audi' from multi-select dropdown on #cars
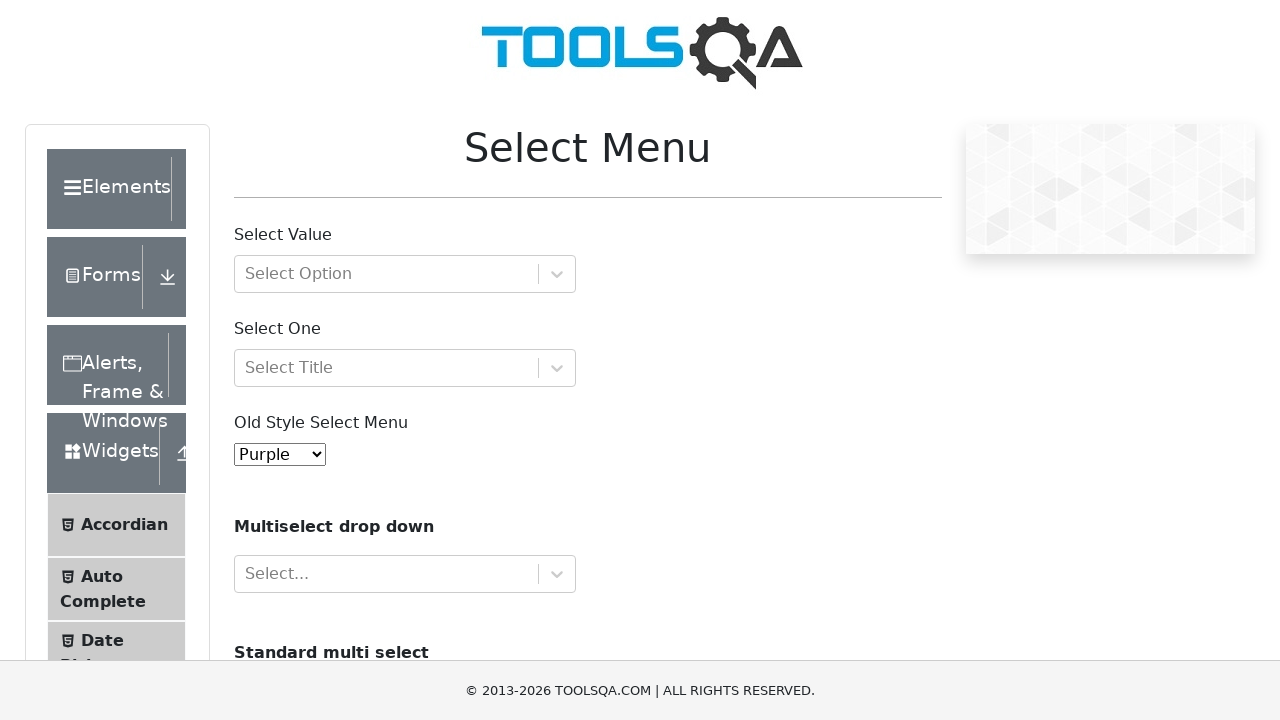

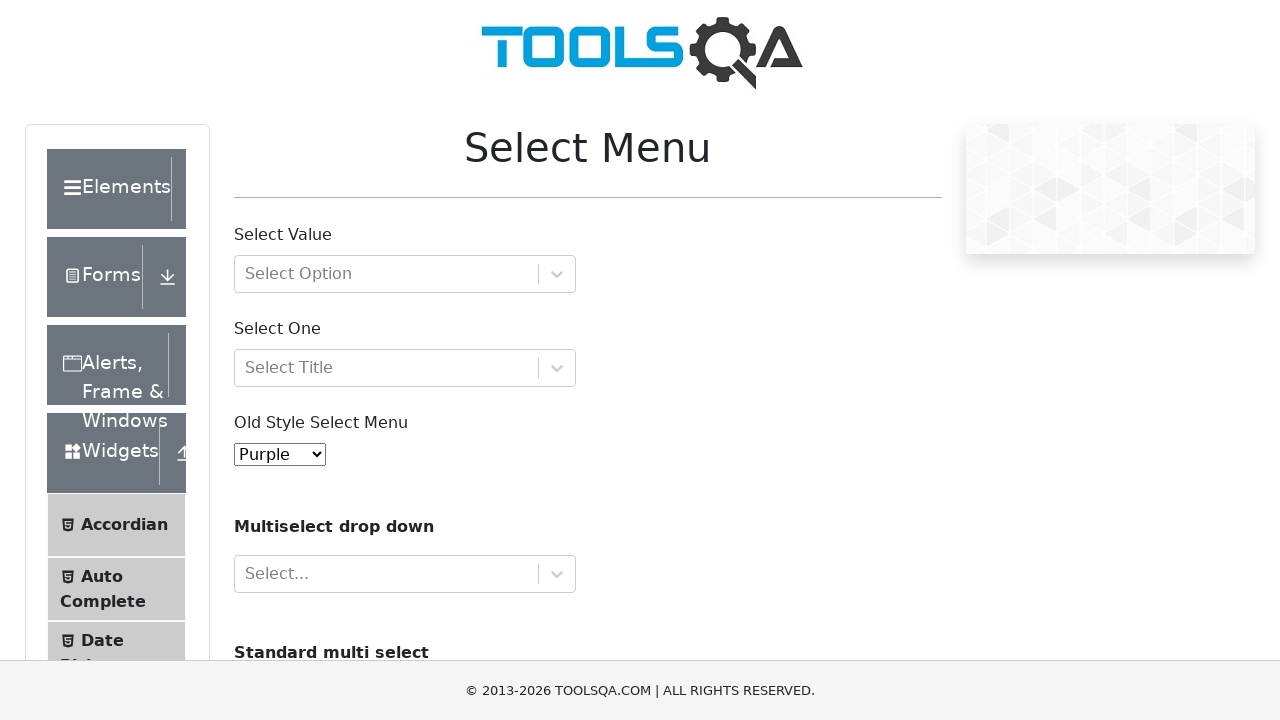